Tests radio button selection by clicking through priority options (low, normal, high) on a form

Starting URL: https://automationtesting.co.uk/dropdown.html

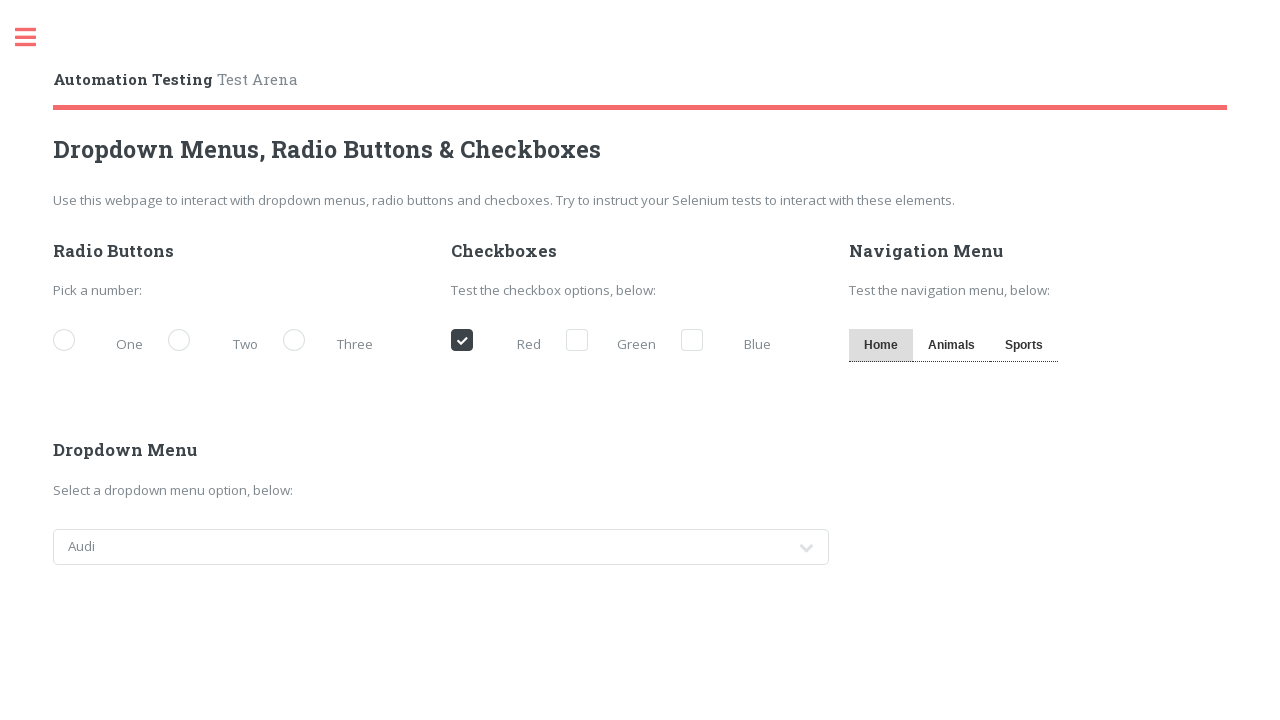

Clicked low priority radio button at (103, 342) on [for='demo-priority-low']
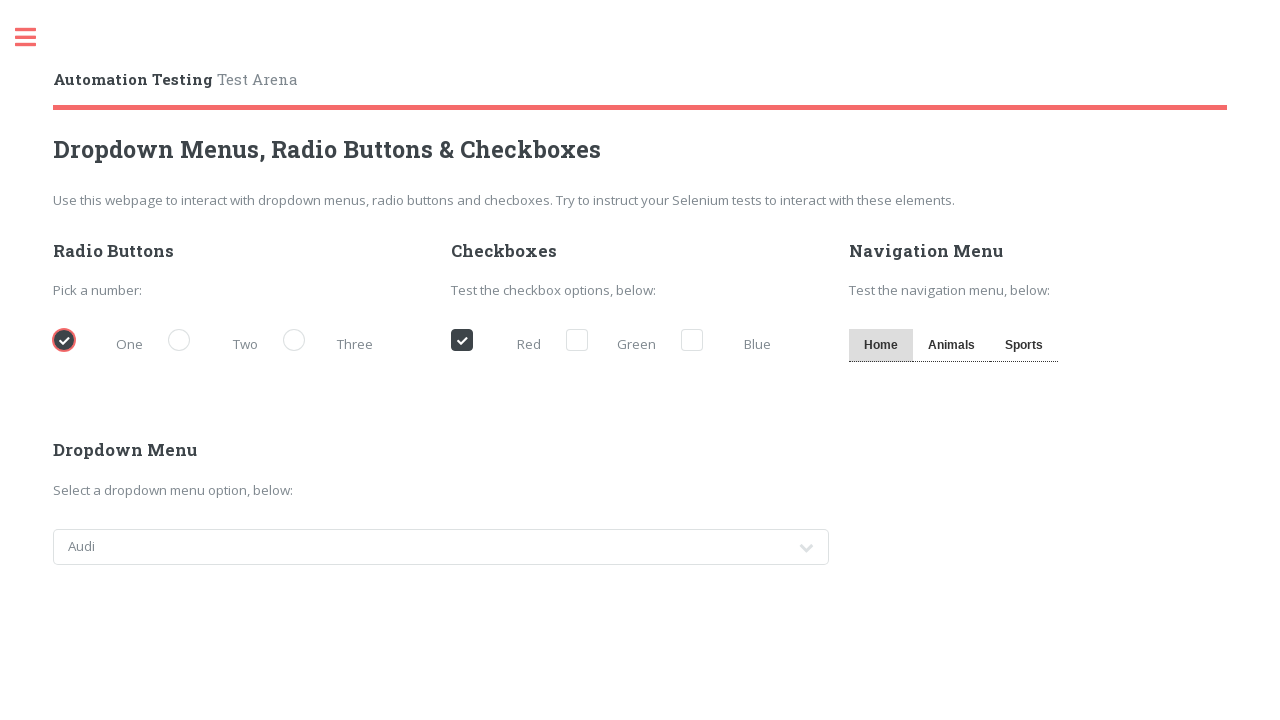

Waited 2 seconds for visual feedback after selecting low priority
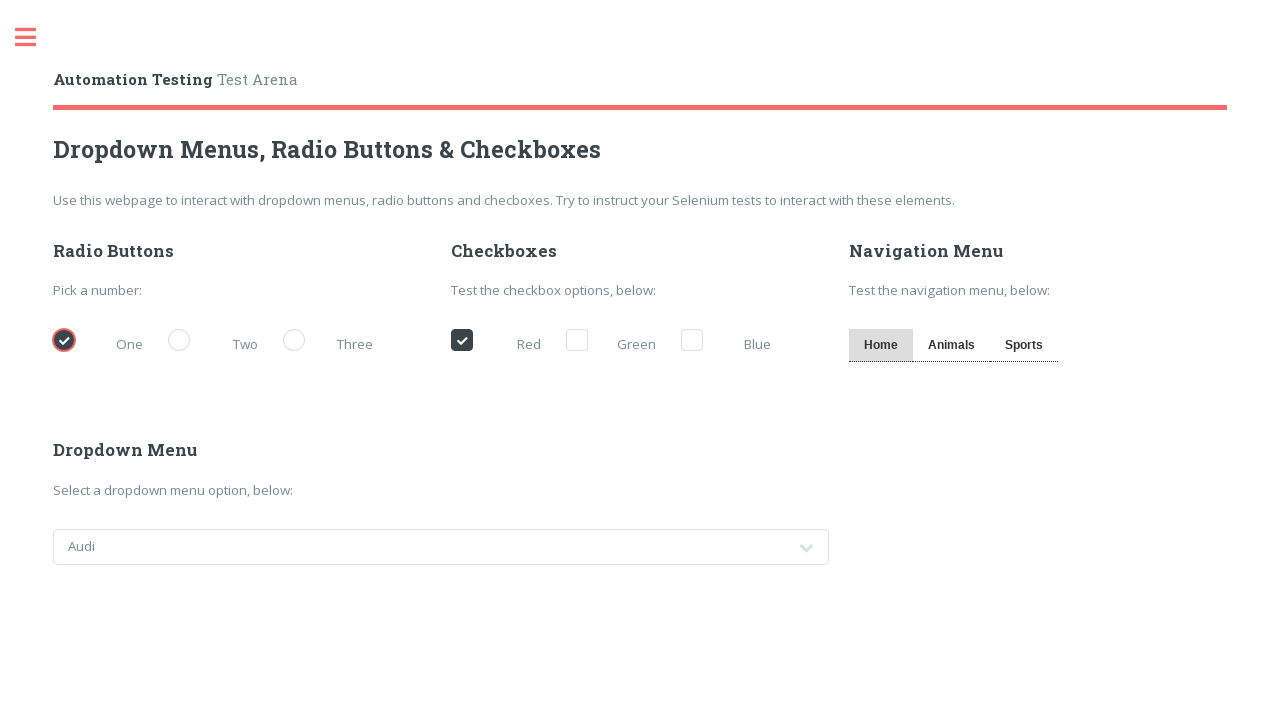

Clicked normal priority radio button at (218, 342) on [for='demo-priority-normal']
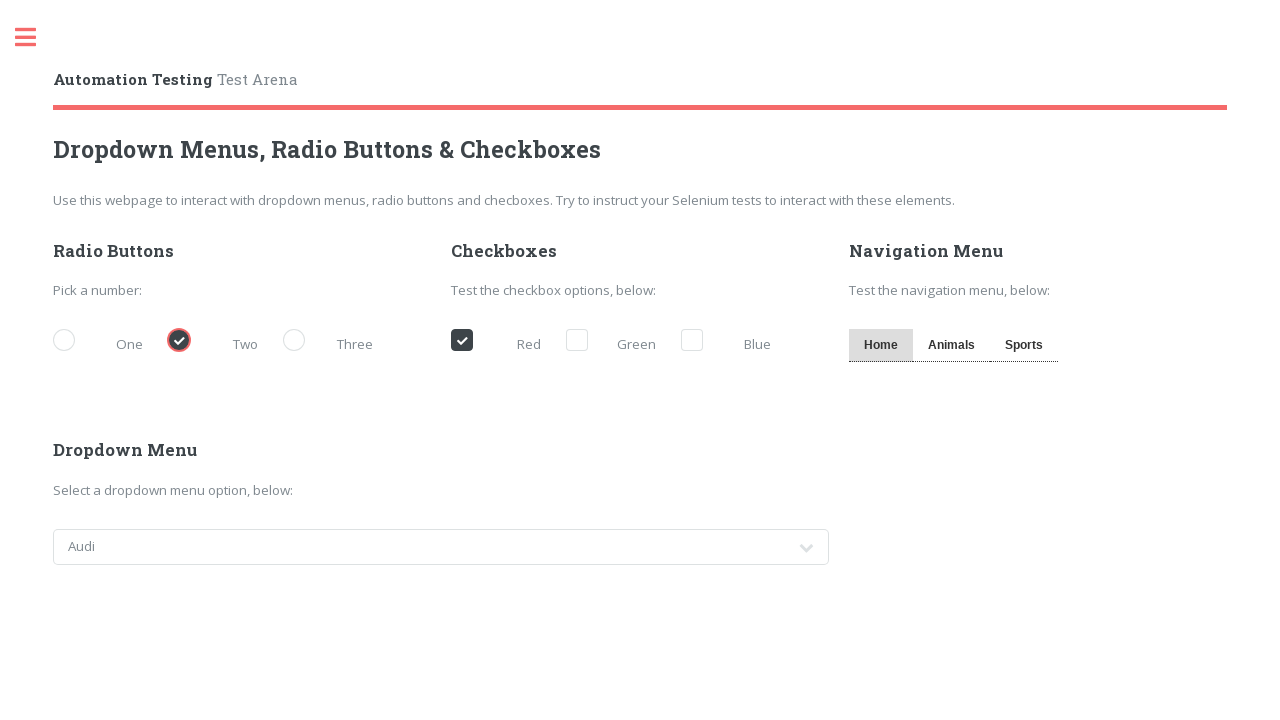

Waited 2 seconds for visual feedback after selecting normal priority
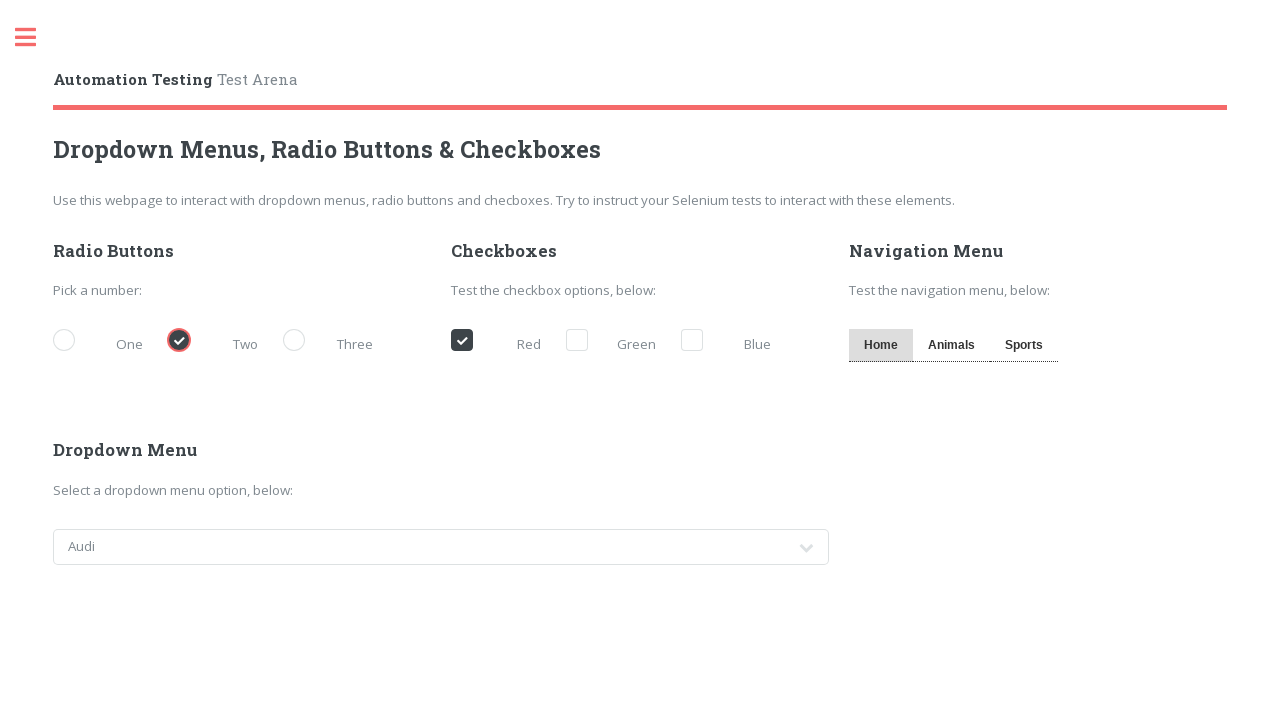

Clicked high priority radio button at (333, 342) on [for='demo-priority-high']
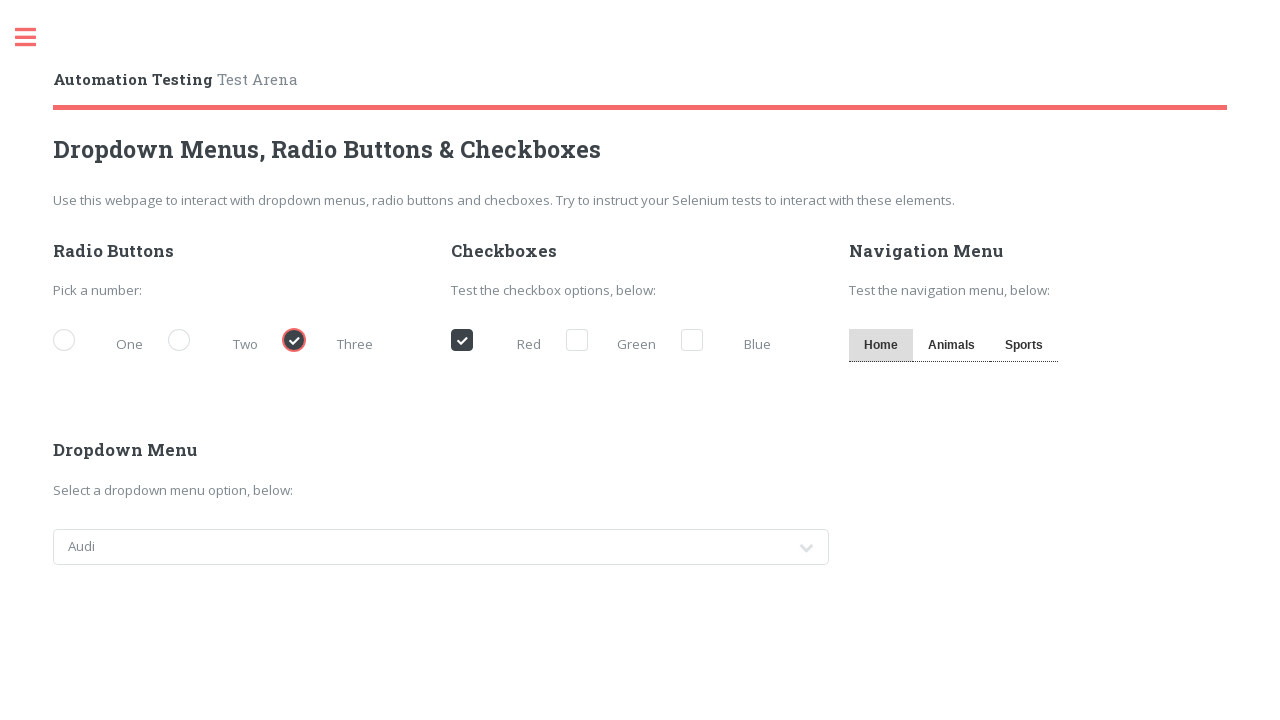

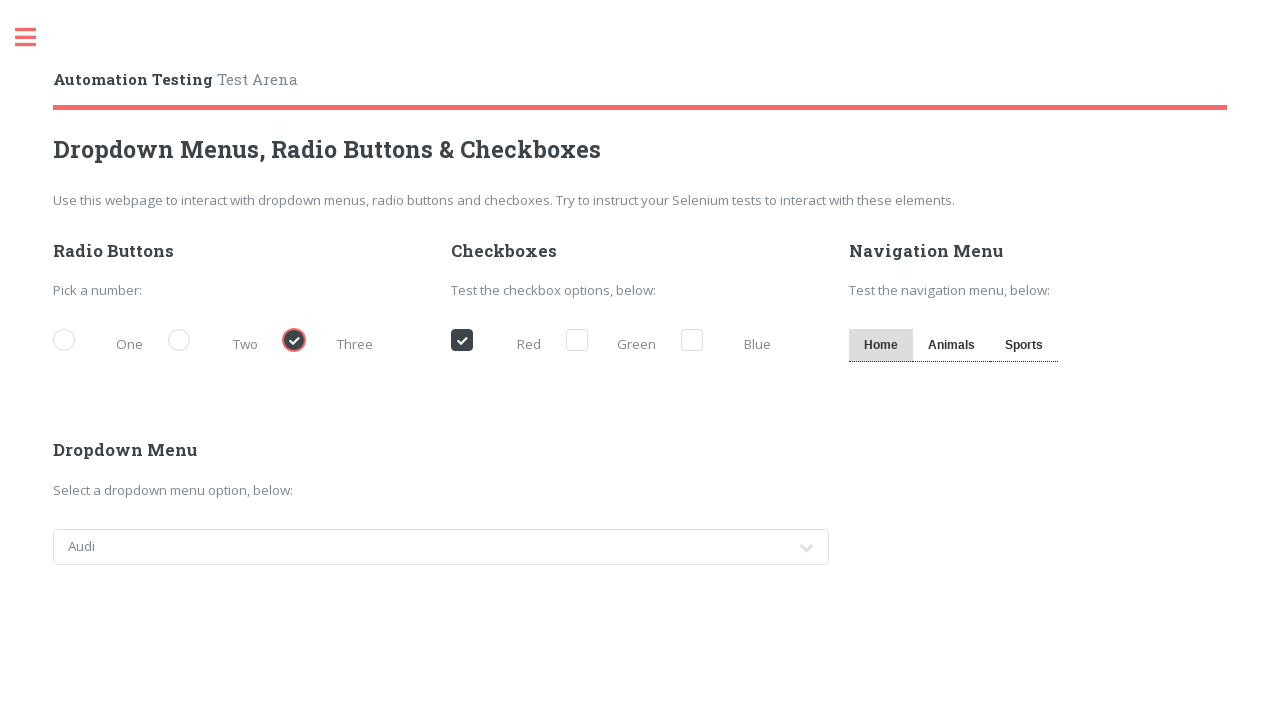